Tests dialog/alert handling by clicking a confirm button and accepting the dialog

Starting URL: https://testautomationpractice.blogspot.com/

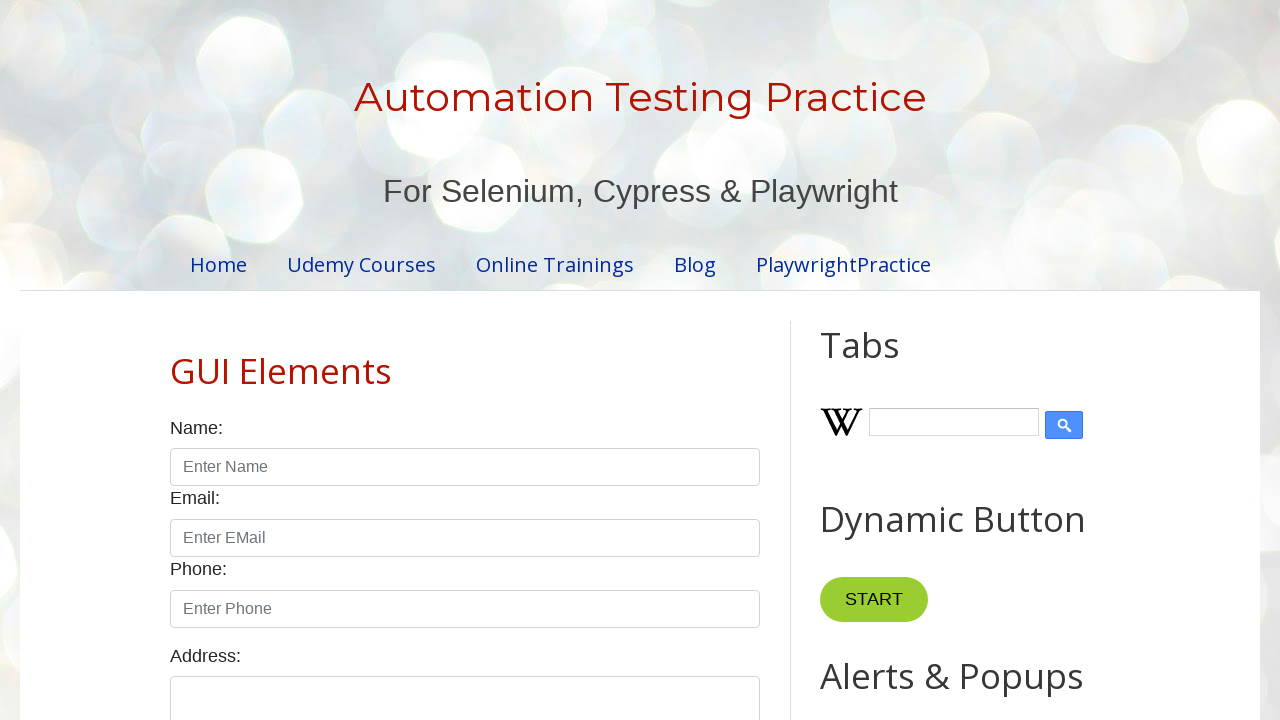

Set up dialog handler to accept all dialogs
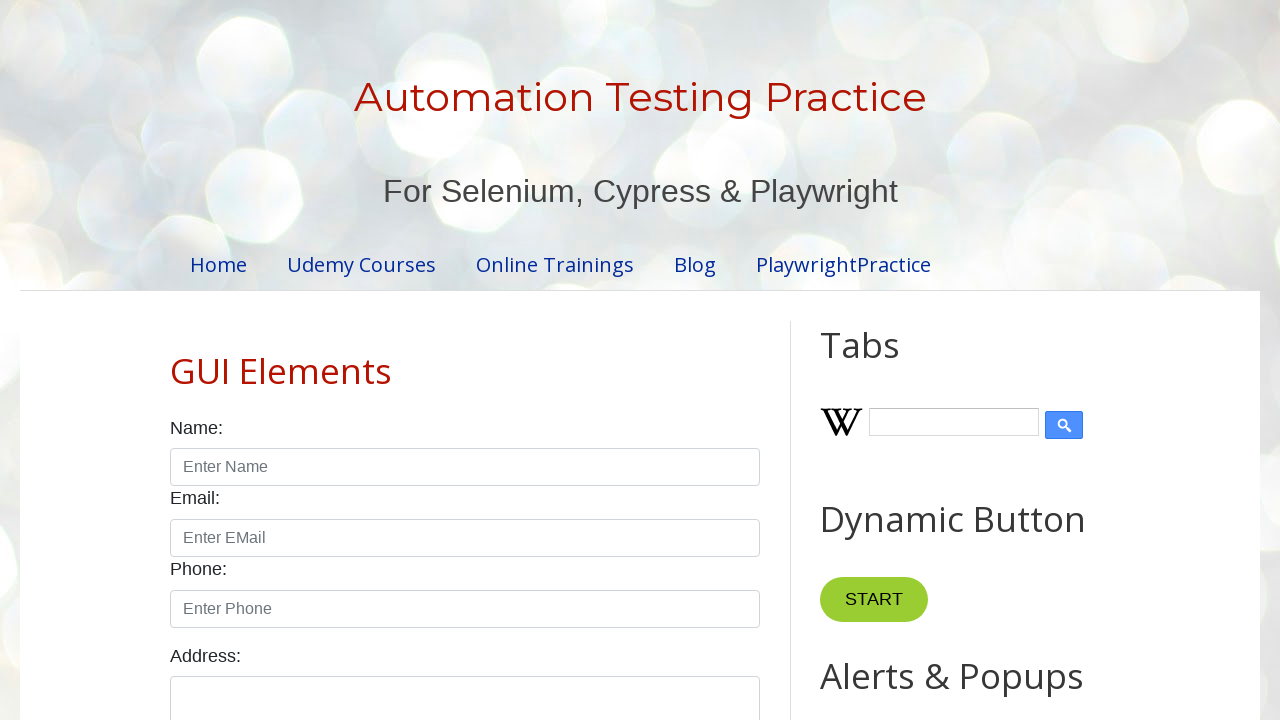

Clicked the confirm button to trigger dialog at (912, 360) on xpath=//*[@id="confirmBtn"]
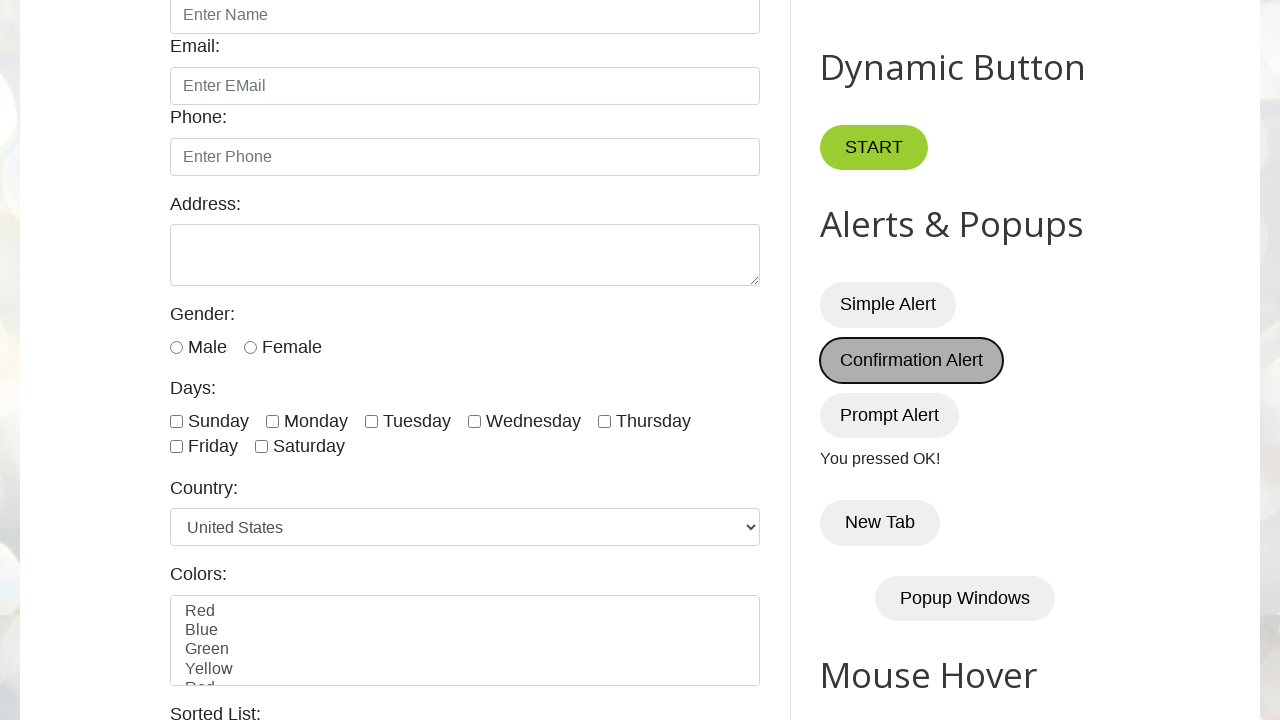

Dialog was accepted and result text appeared
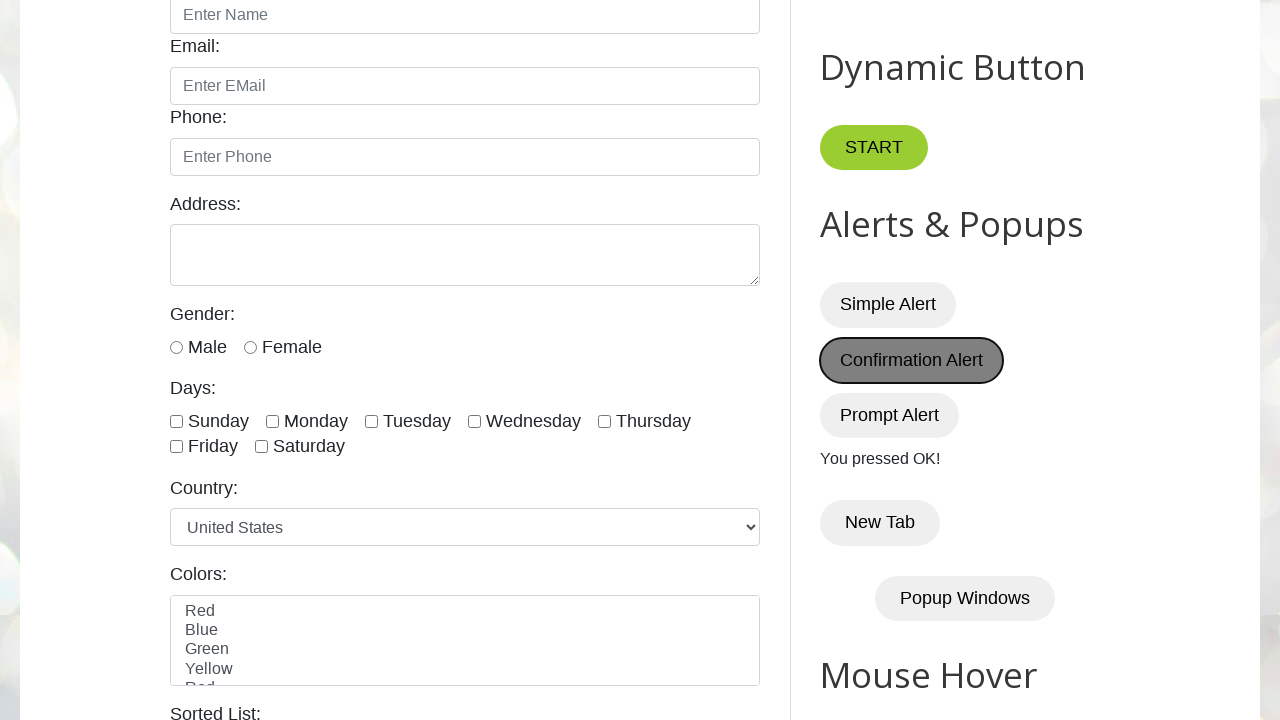

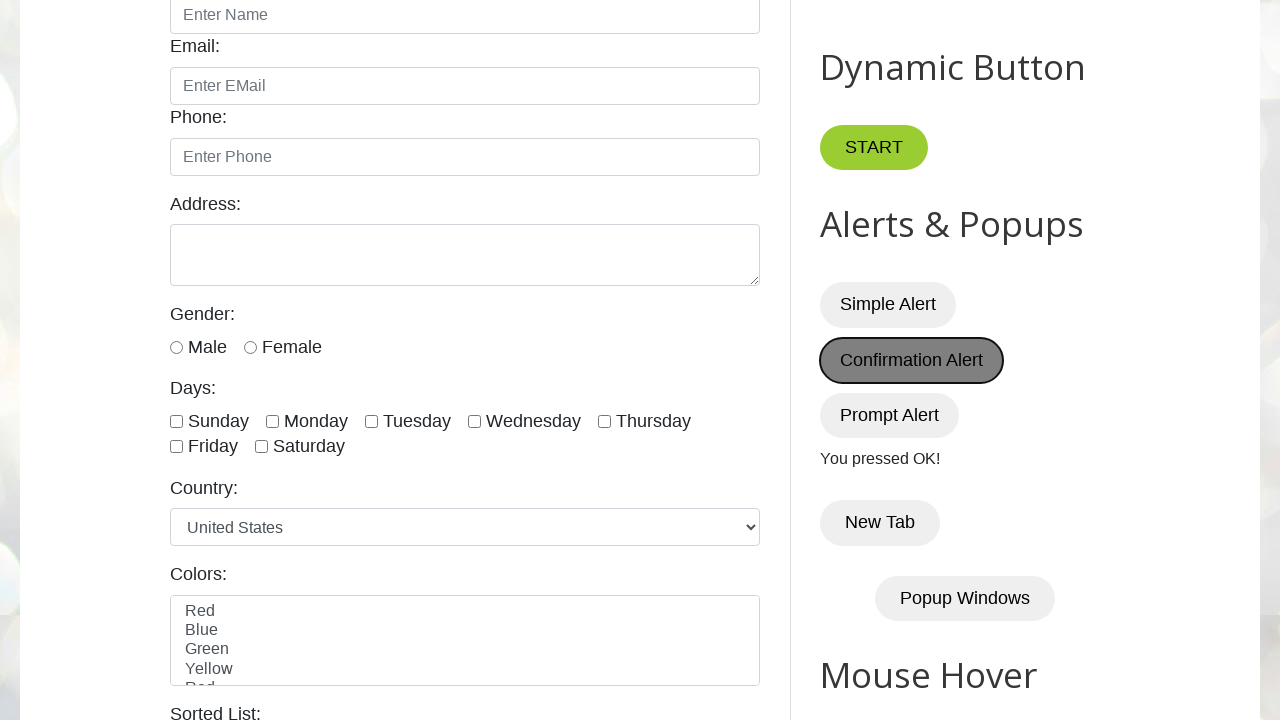